Tests adding an element by clicking the Add Element button and verifying a Delete button appears

Starting URL: https://the-internet.herokuapp.com/add_remove_elements/

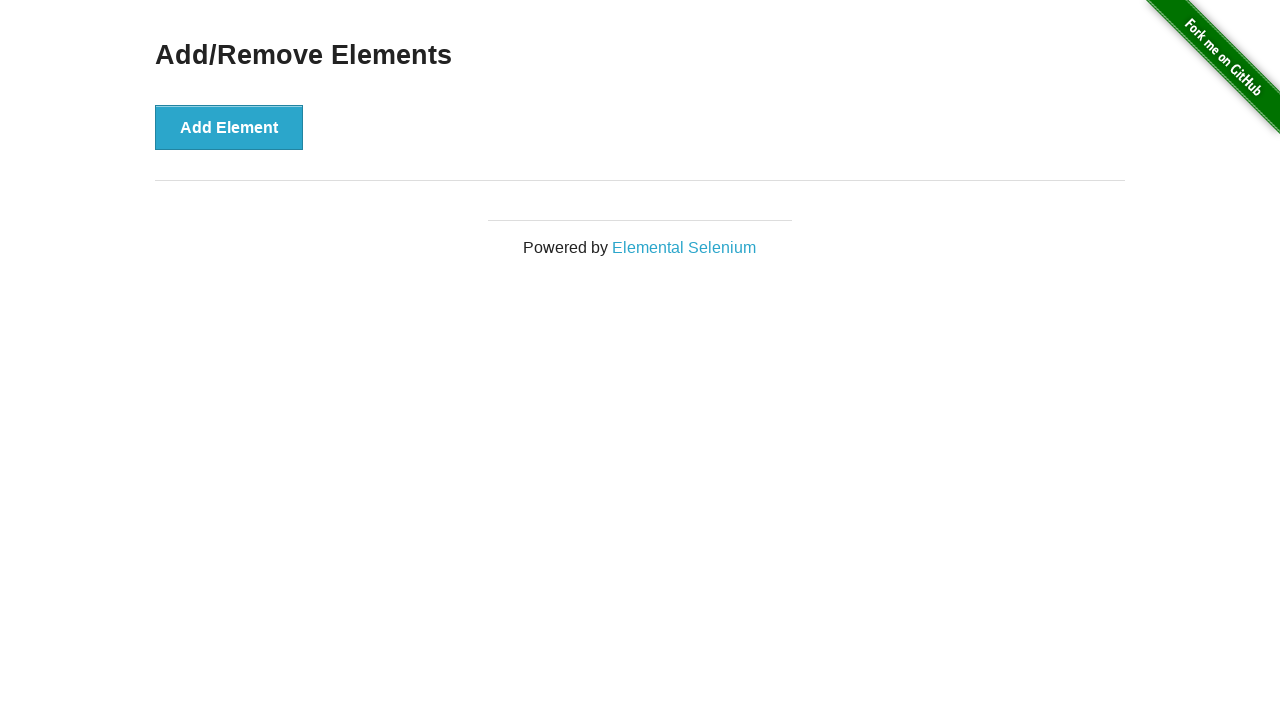

Clicked the Add Element button at (229, 127) on .example button
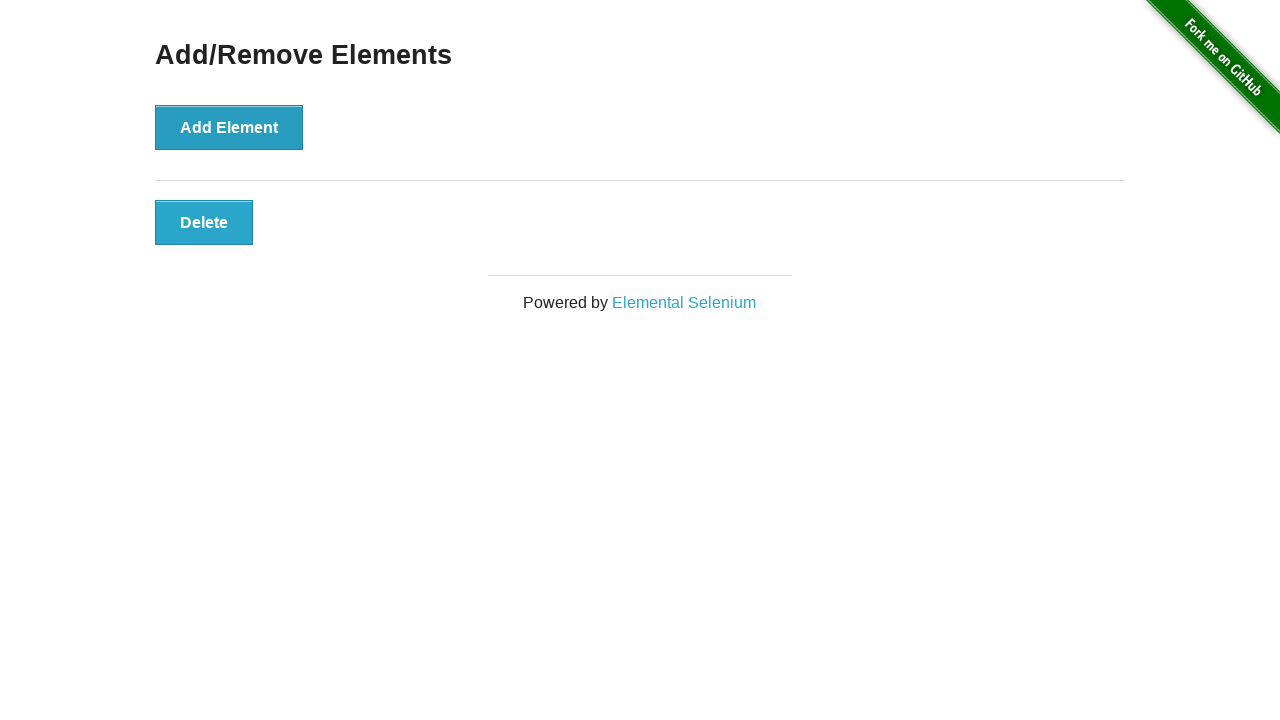

Delete button appeared and loaded
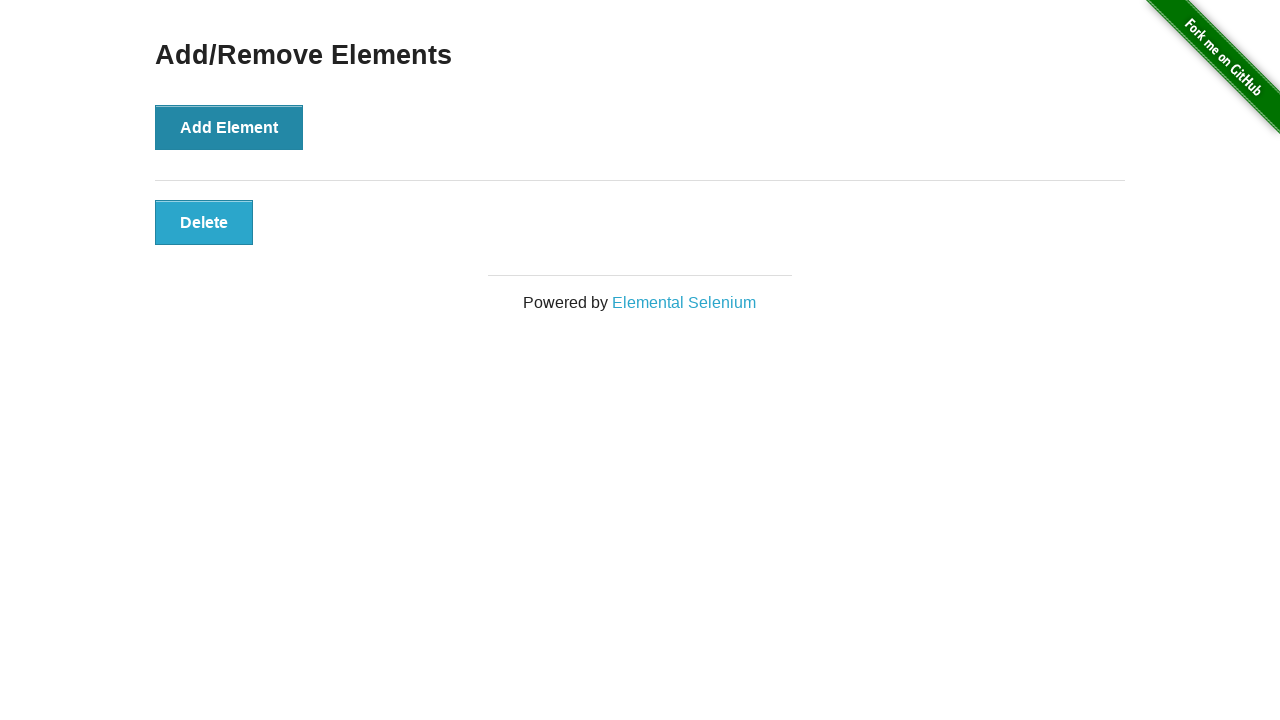

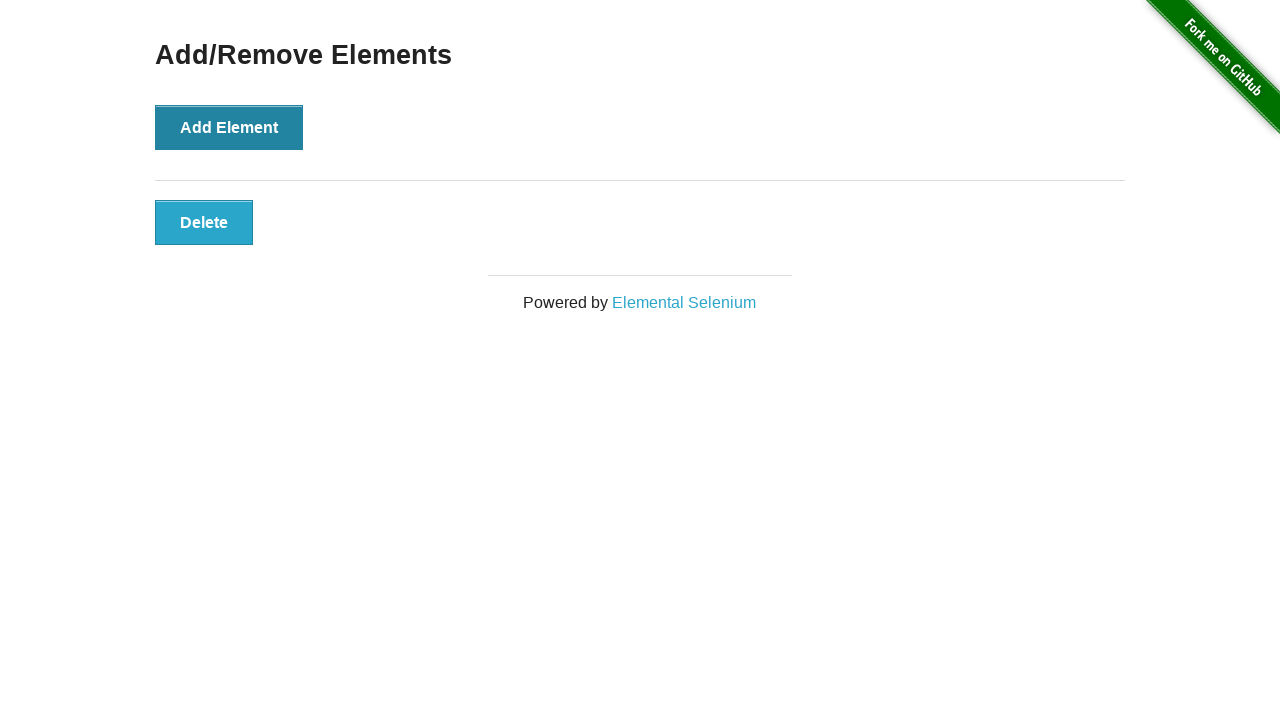